Adds a todo item for screenshot testing and verifies it was added

Starting URL: https://demo.playwright.dev/todomvc

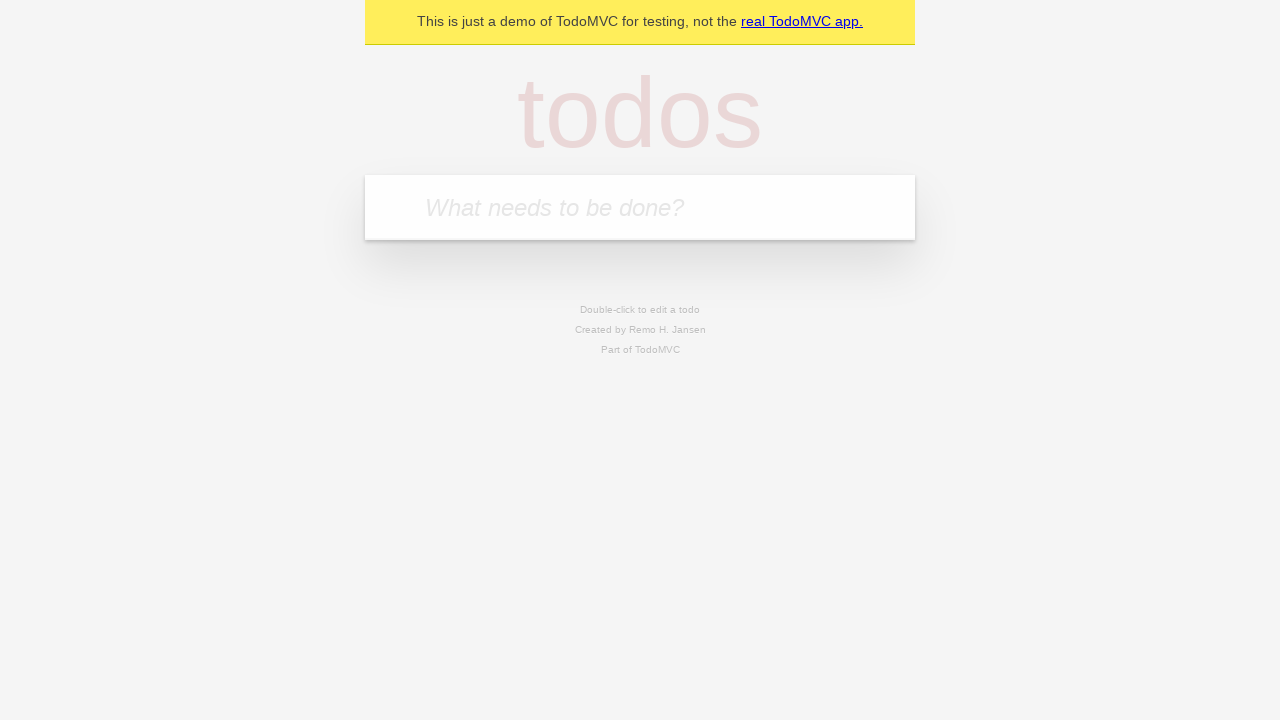

Filled todo input field with 'Screenshot test' on internal:attr=[placeholder="What needs to be done?"i]
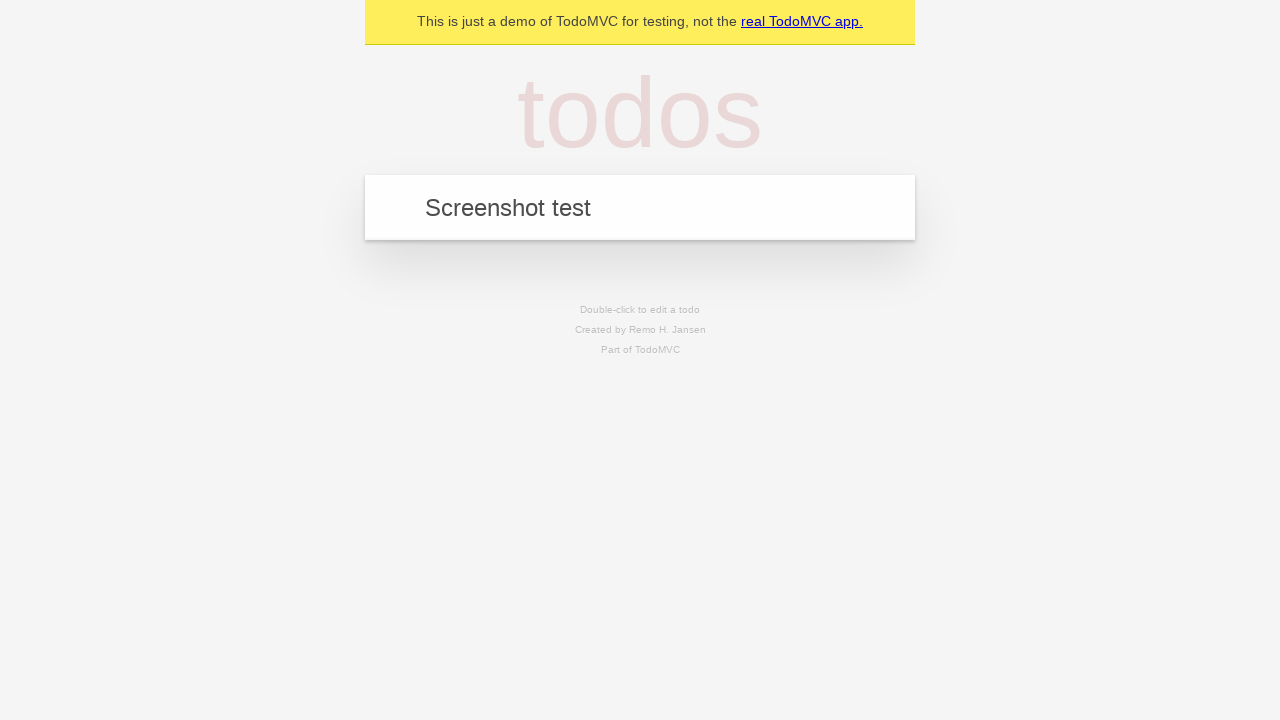

Pressed Enter to add todo item on internal:attr=[placeholder="What needs to be done?"i]
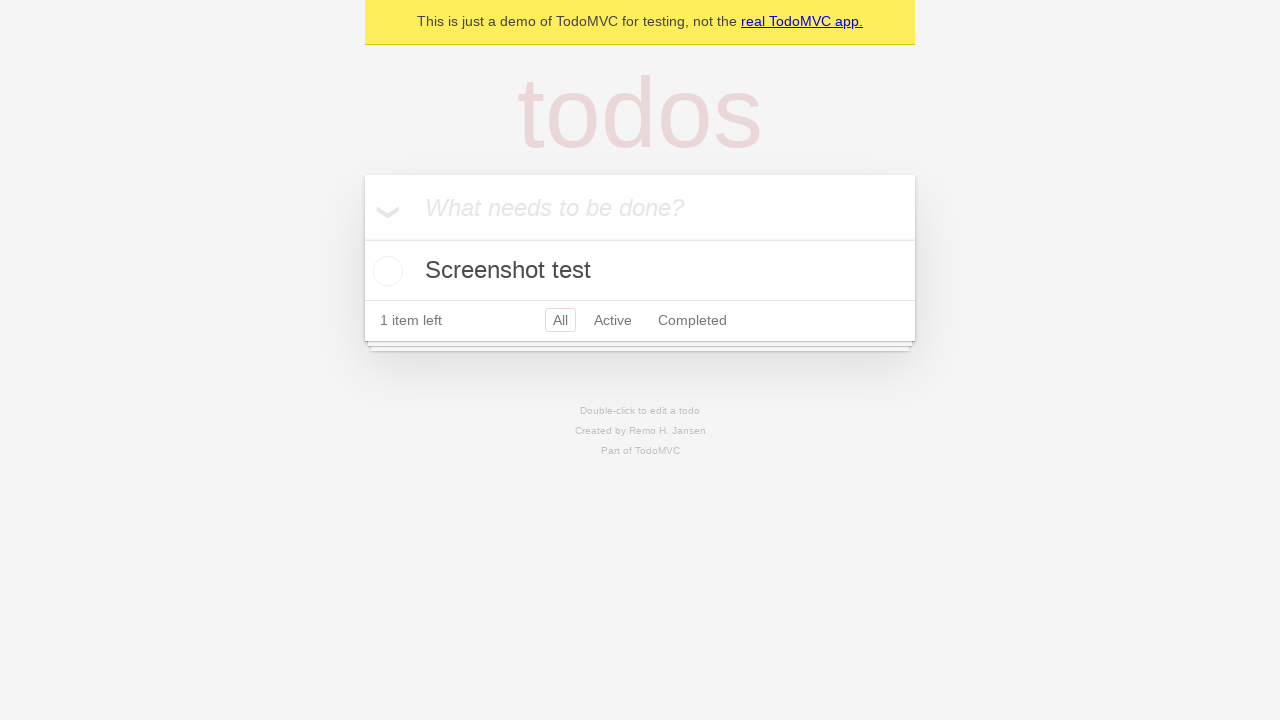

Verified todo item was added and is visible
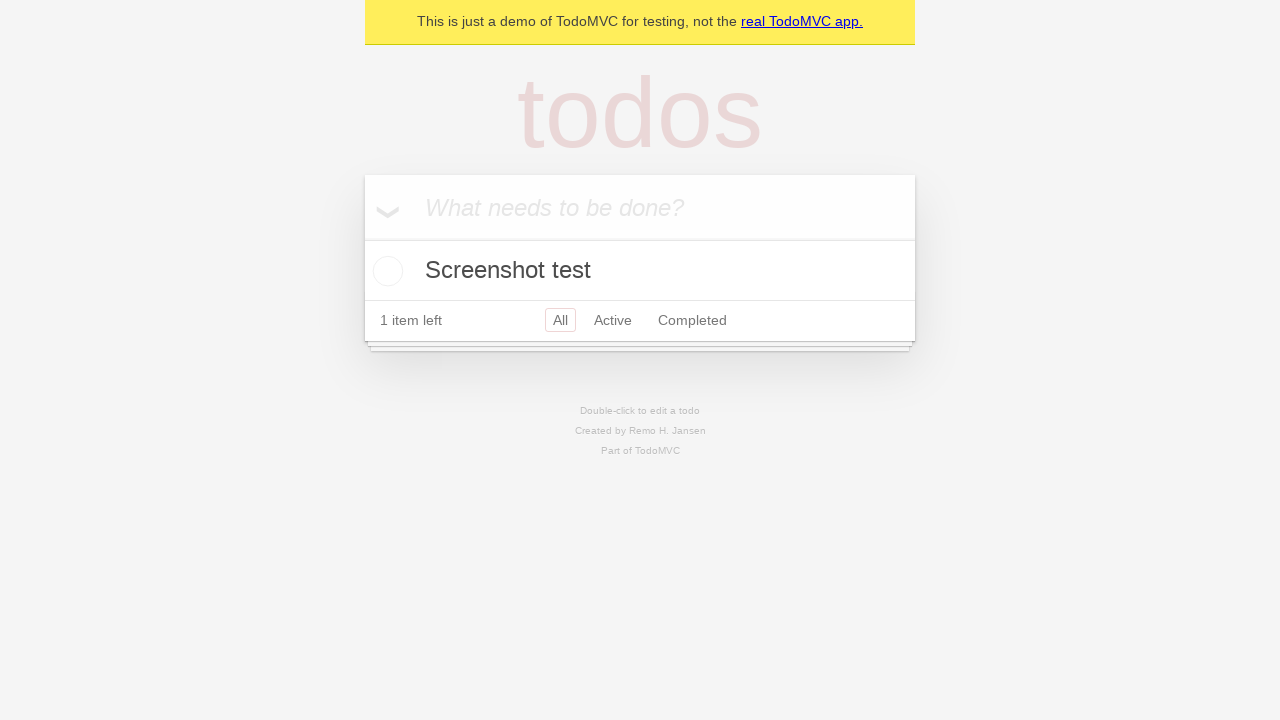

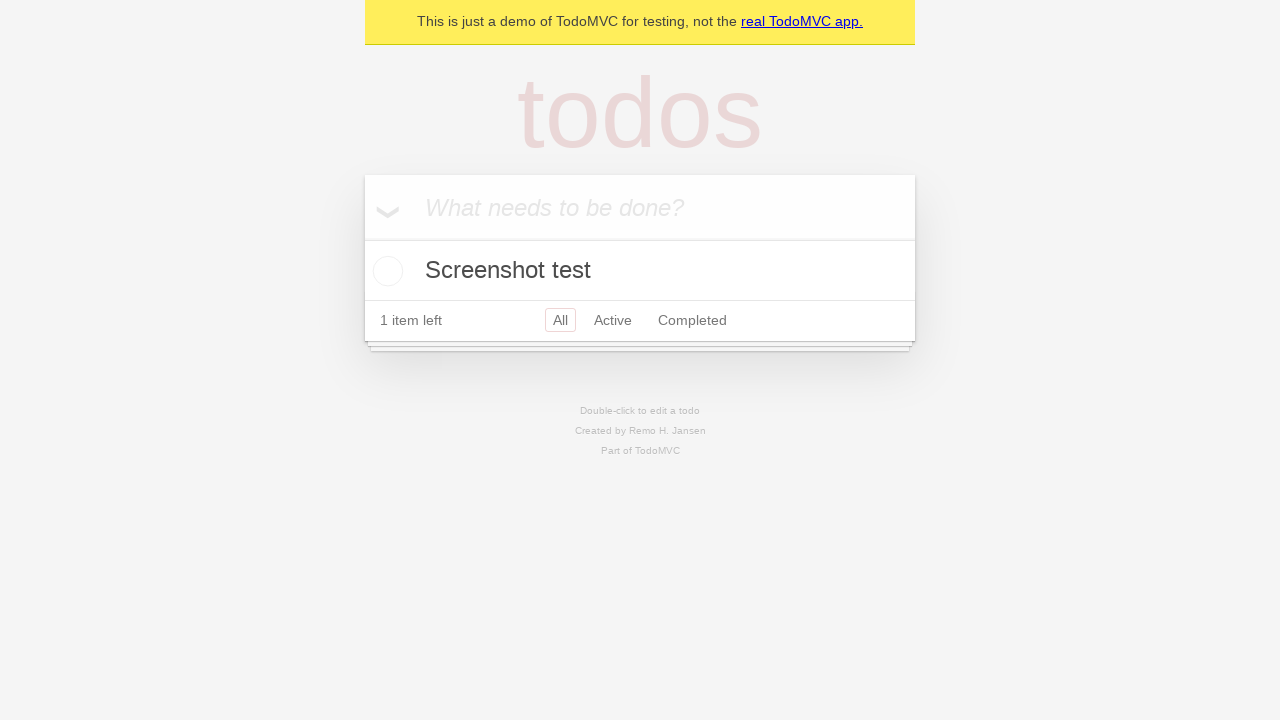